Navigates to daringfireball.net and retrieves page metadata including title, URL, and page source, then refreshes the page to demonstrate browser commands.

Starting URL: http://daringfireball.net/

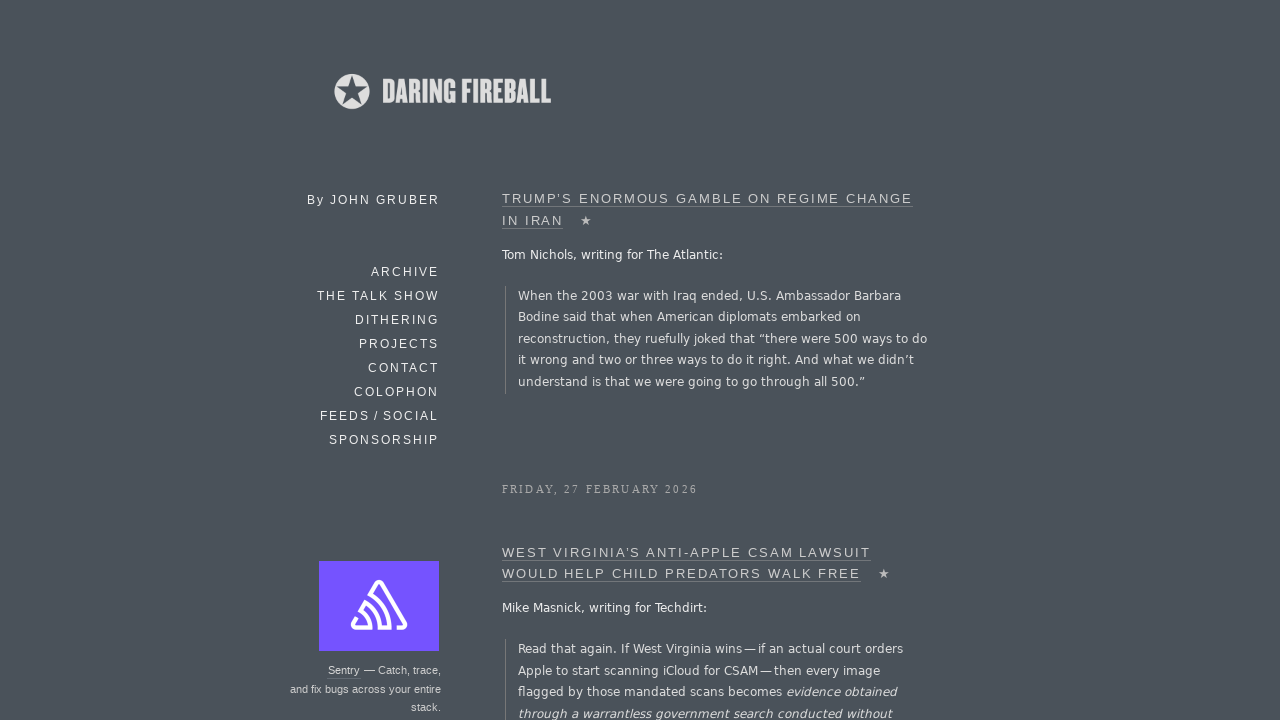

Retrieved page title from daringfireball.net
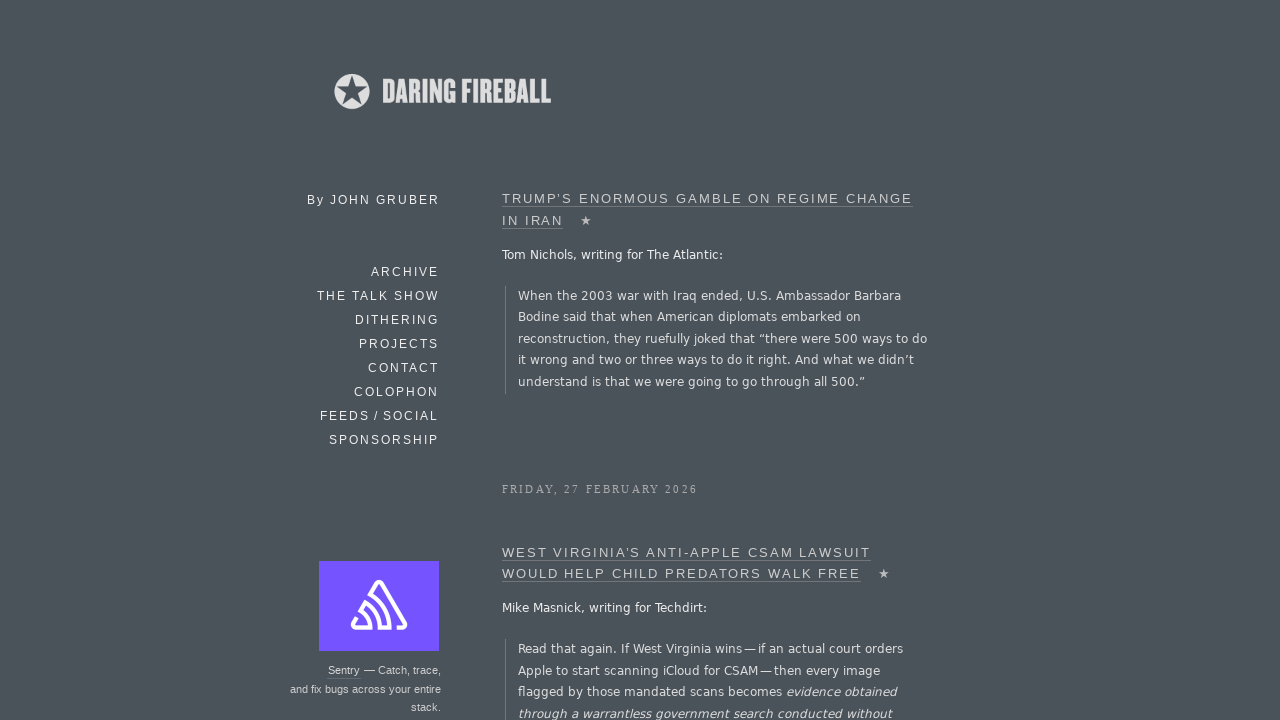

Retrieved current page URL
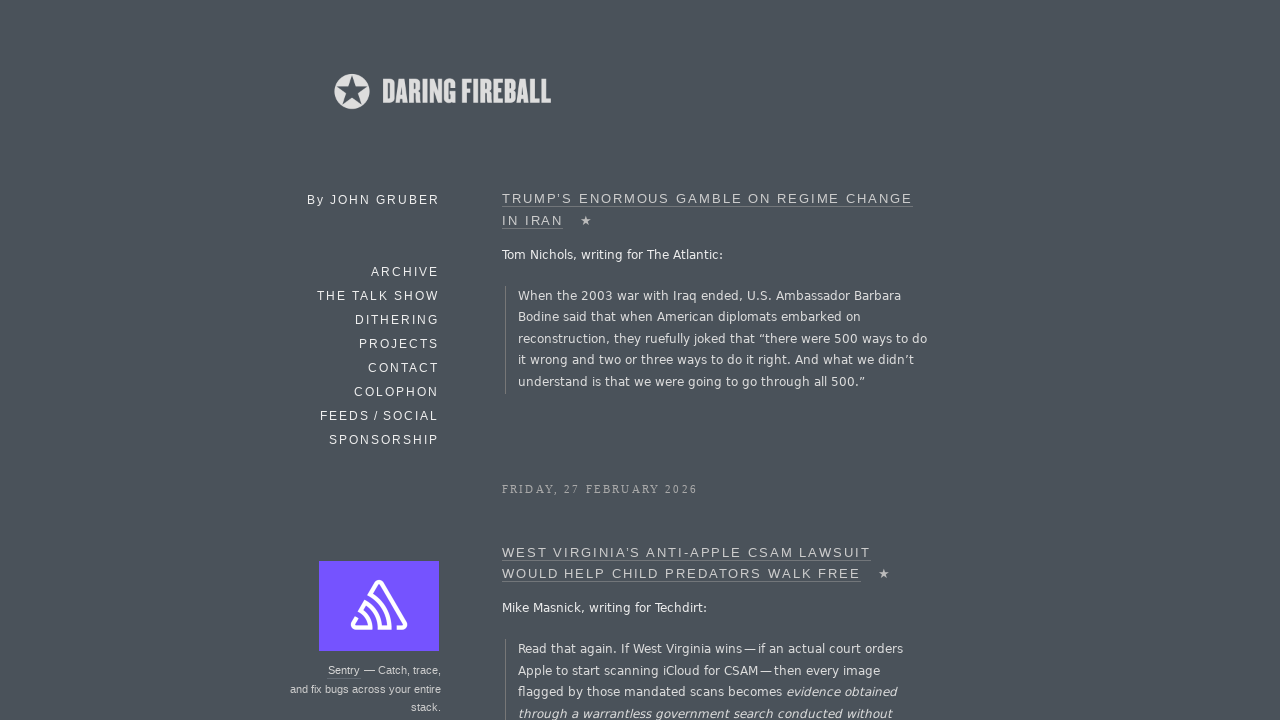

Reloaded the page
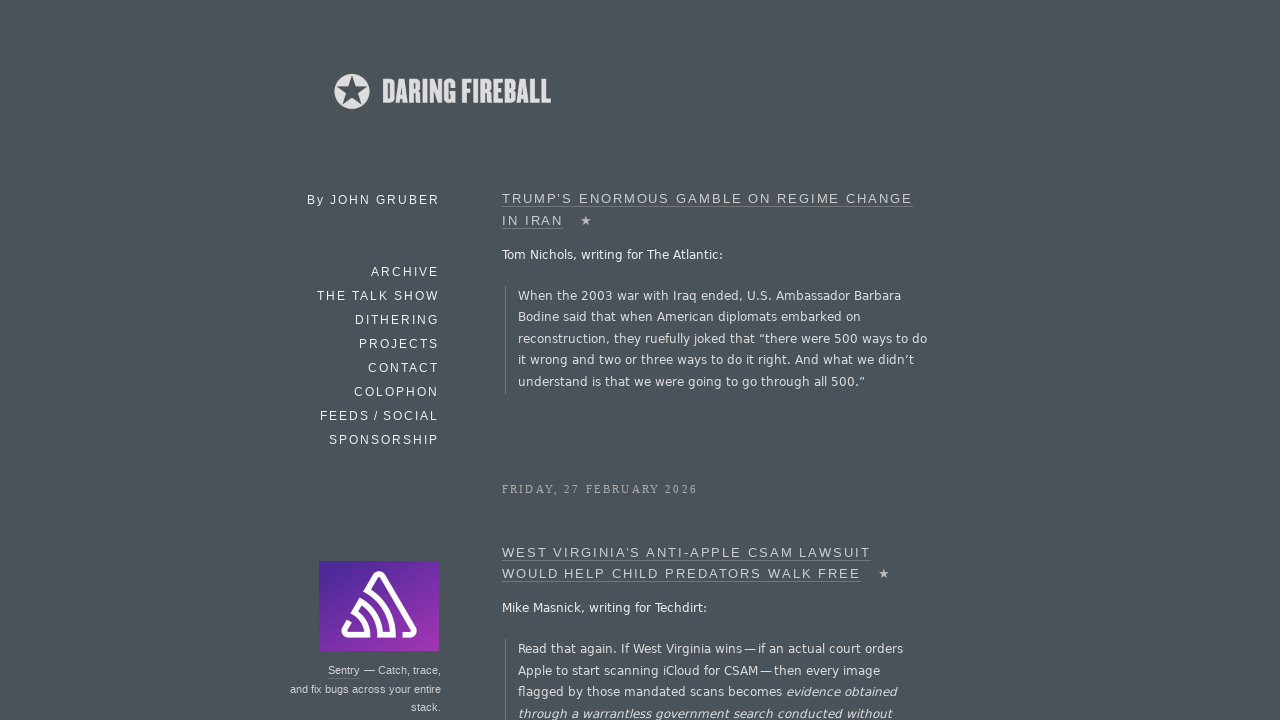

Waited for page to reach domcontentloaded state after refresh
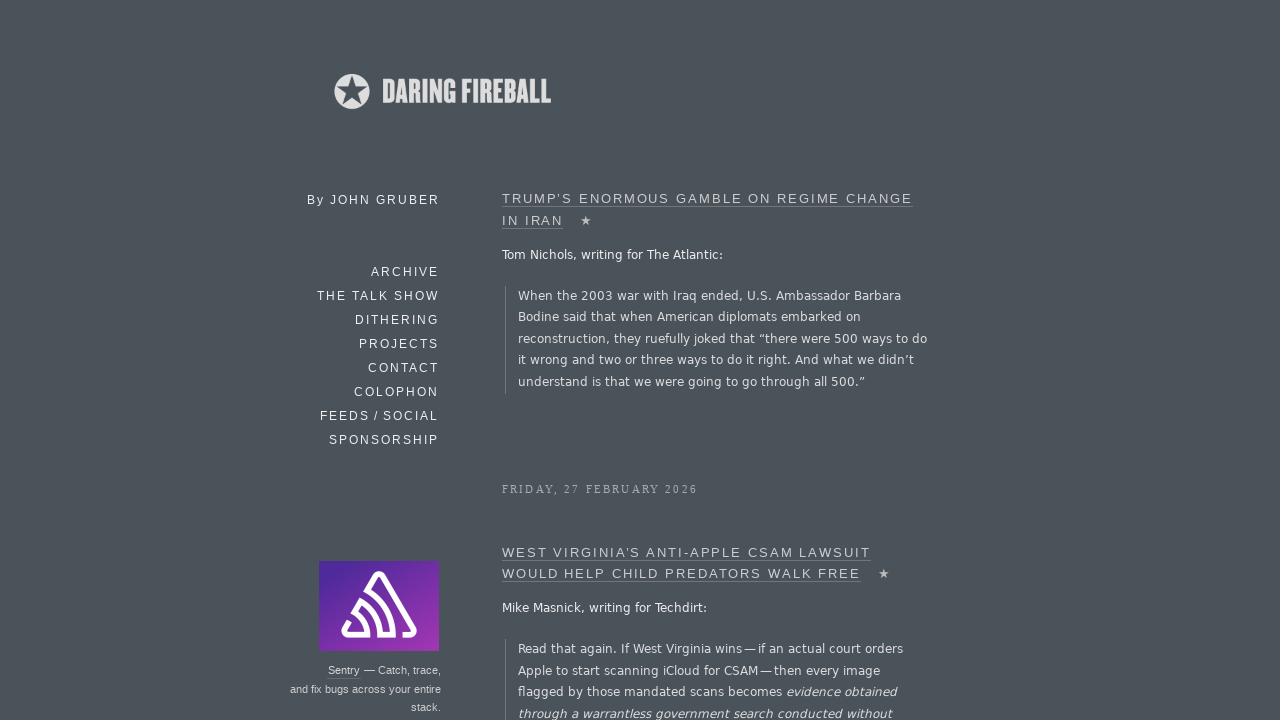

Retrieved page source content to verify accessibility
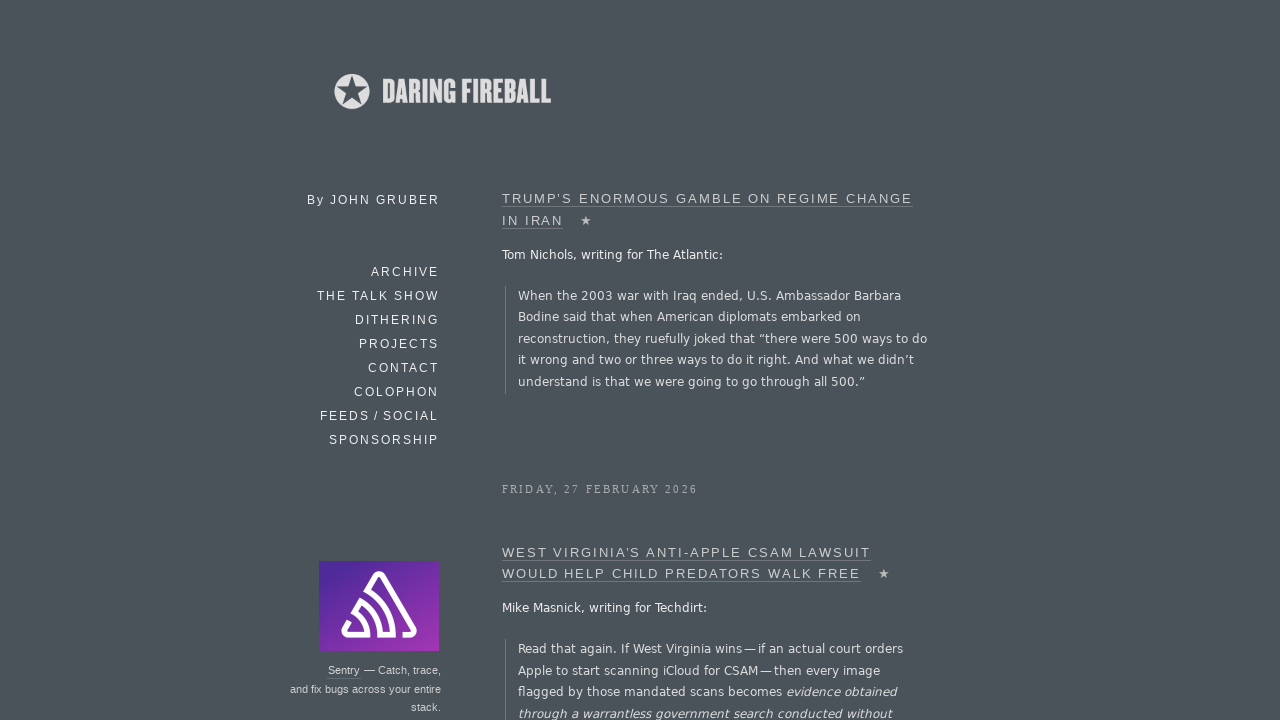

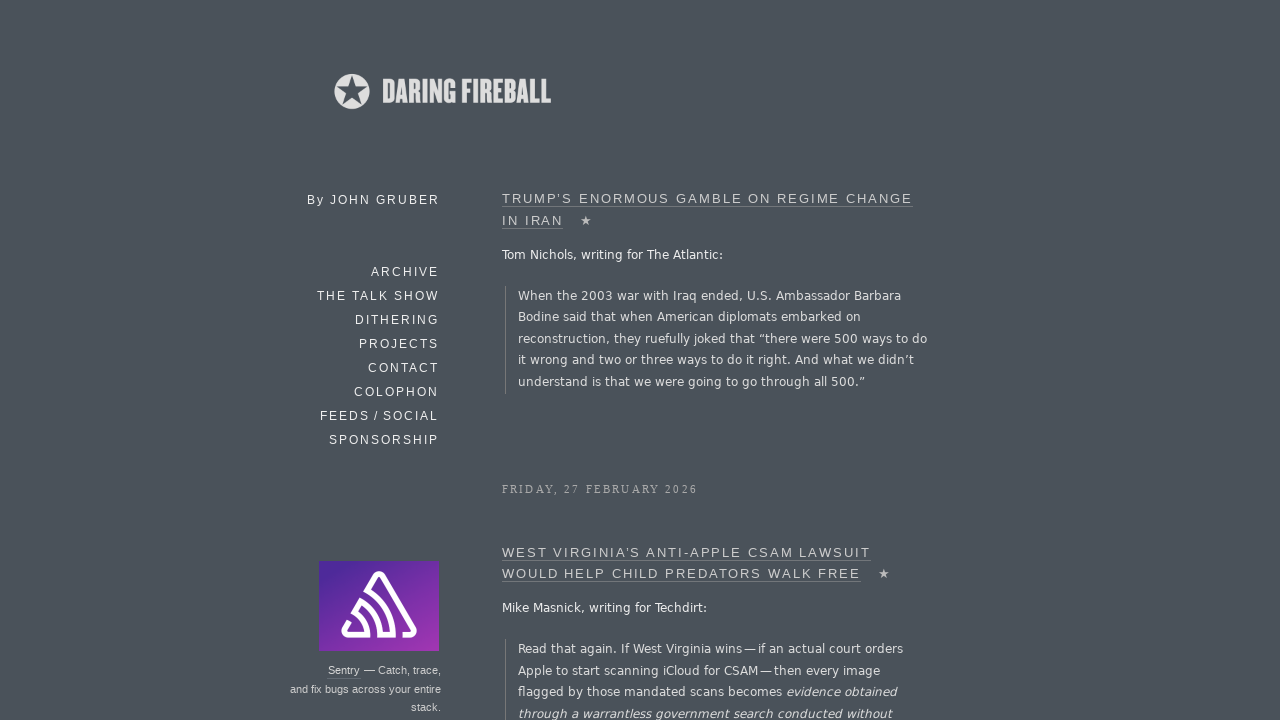